Tests the Python.org website search functionality by entering "pycon" as a search query and verifying that search results are returned.

Starting URL: http://www.python.org

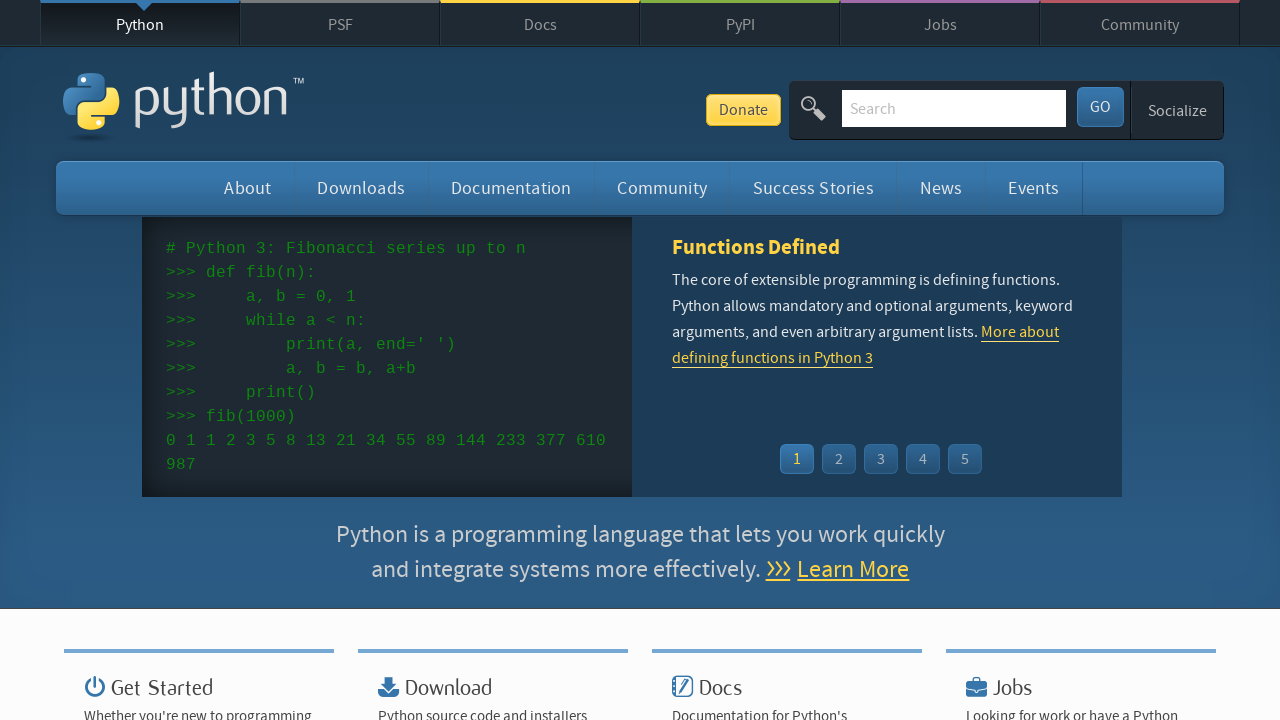

Verified page title contains 'Python'
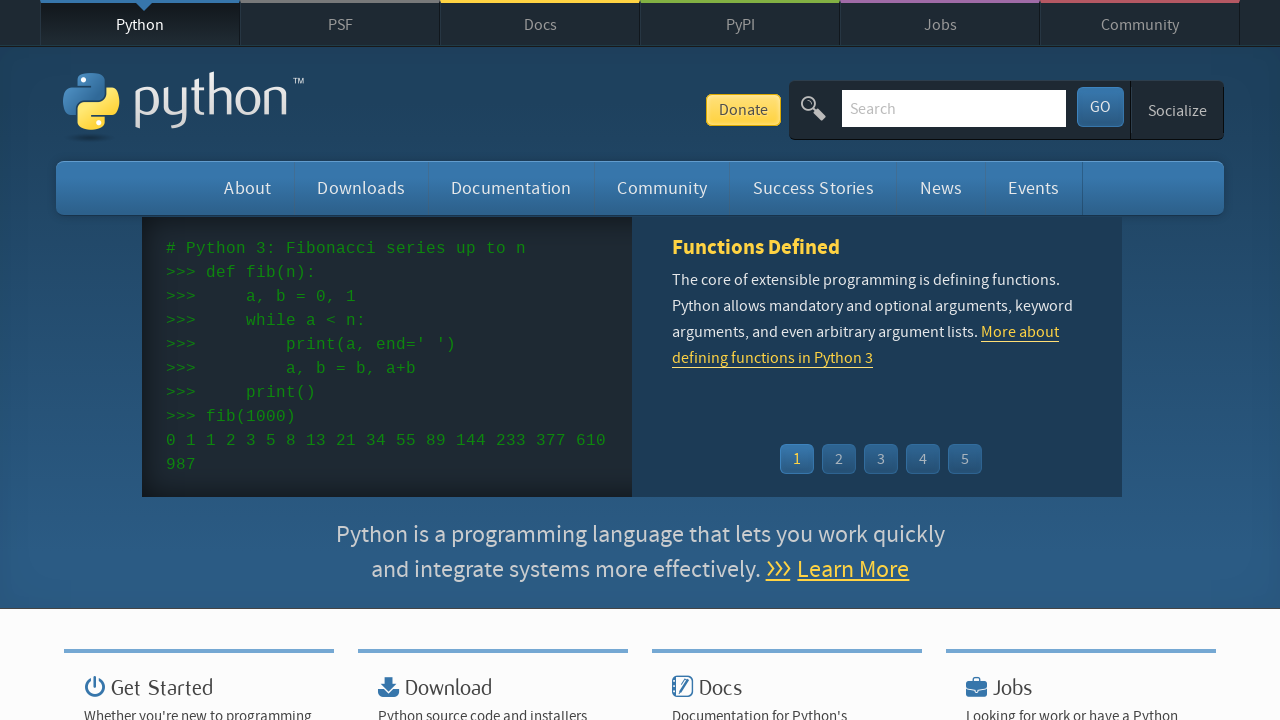

Cleared search input field on input[name='q']
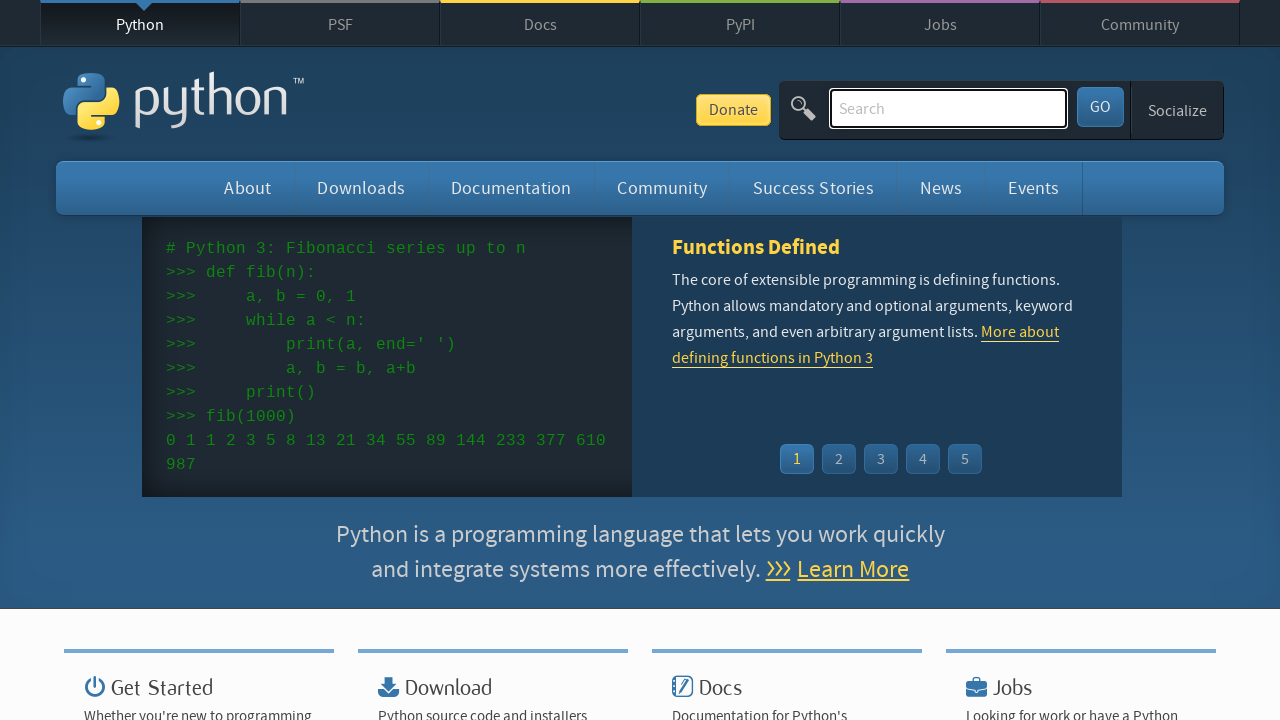

Filled search field with 'pycon' on input[name='q']
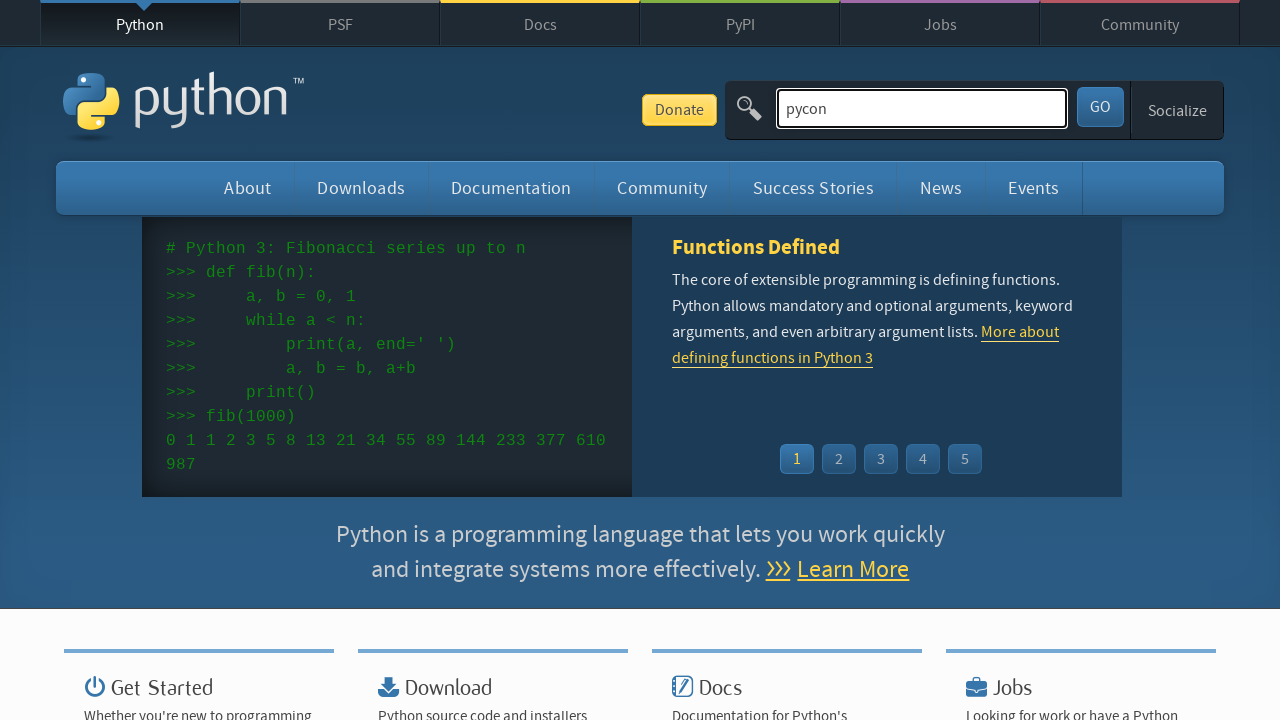

Pressed Enter to submit search query on input[name='q']
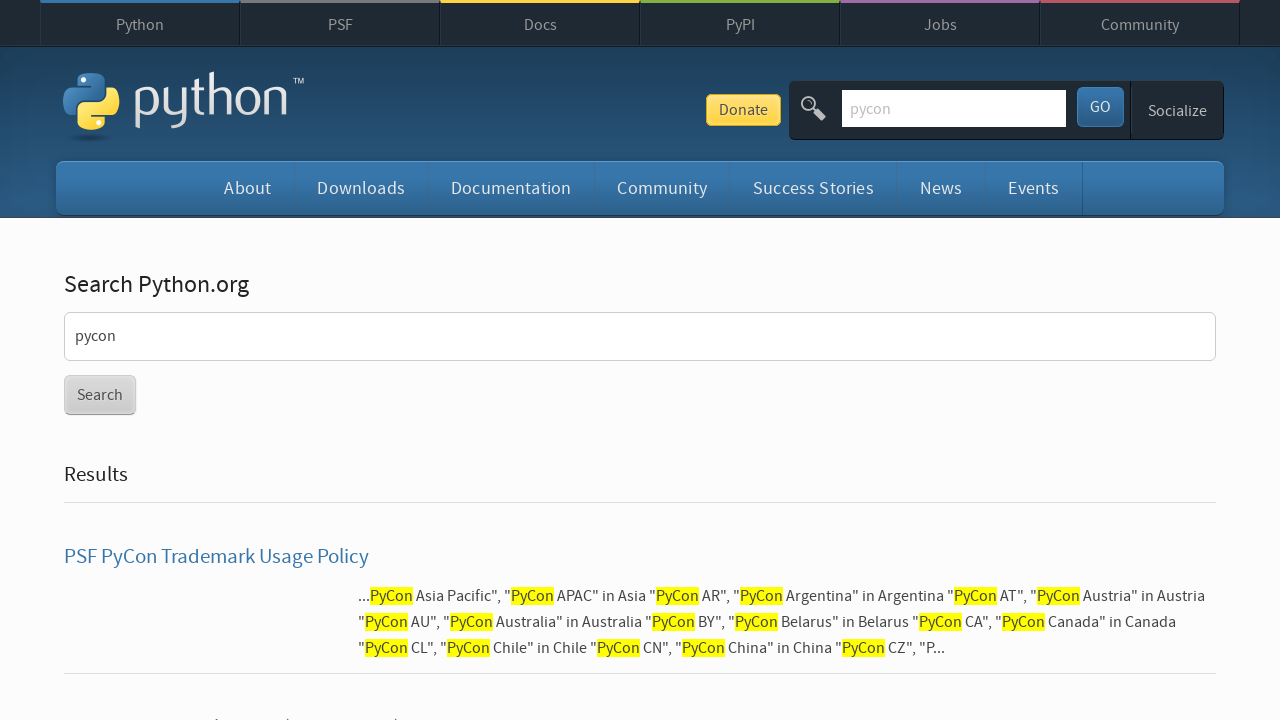

Waited for page to reach networkidle state
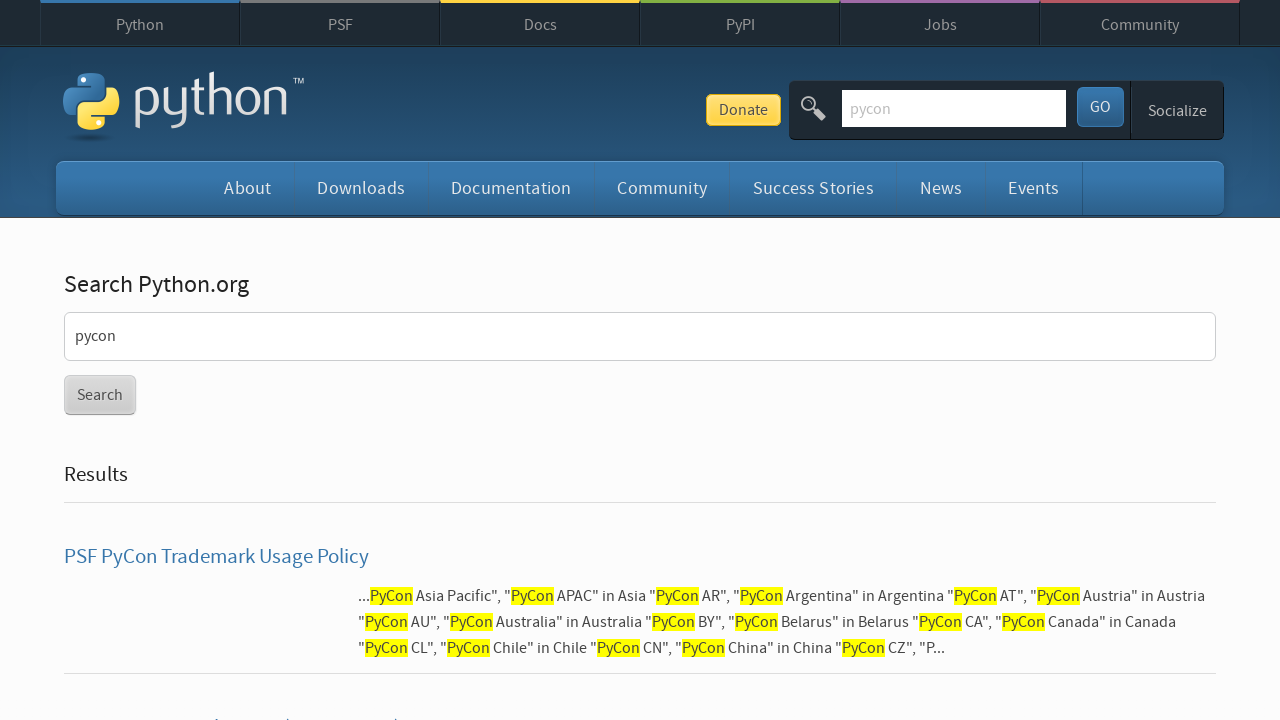

Verified search results were found (no 'No results found' message)
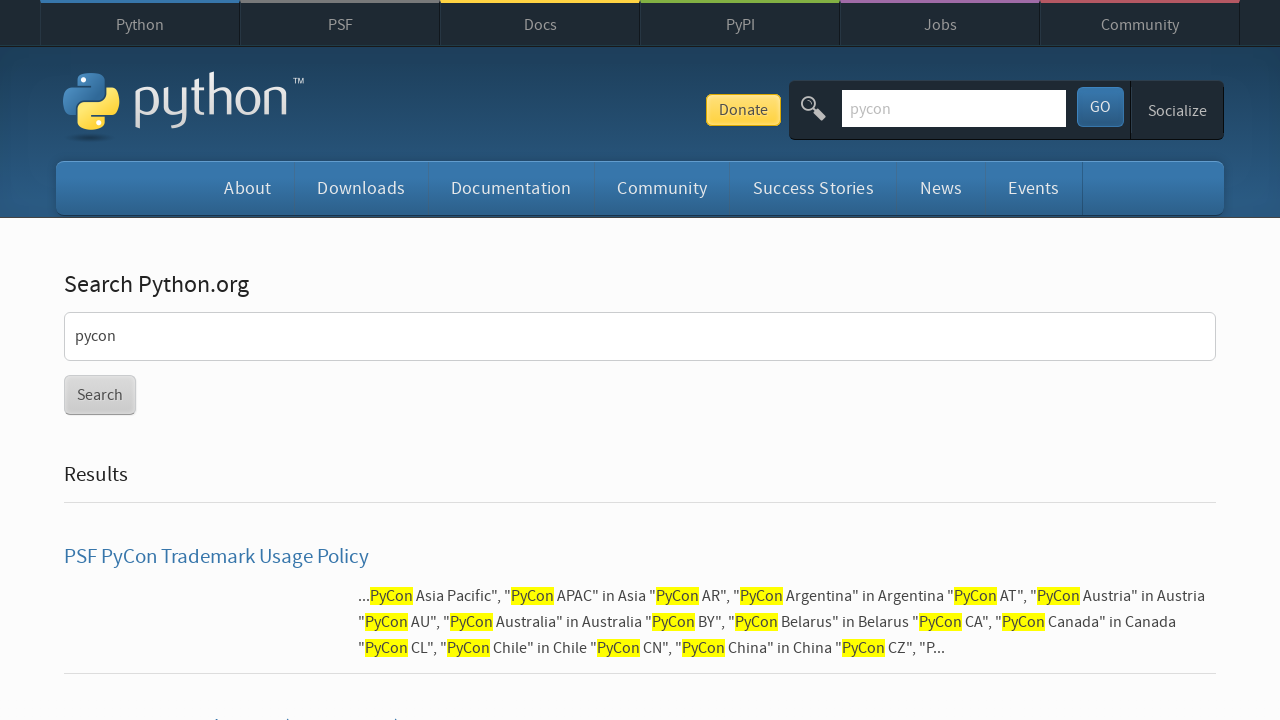

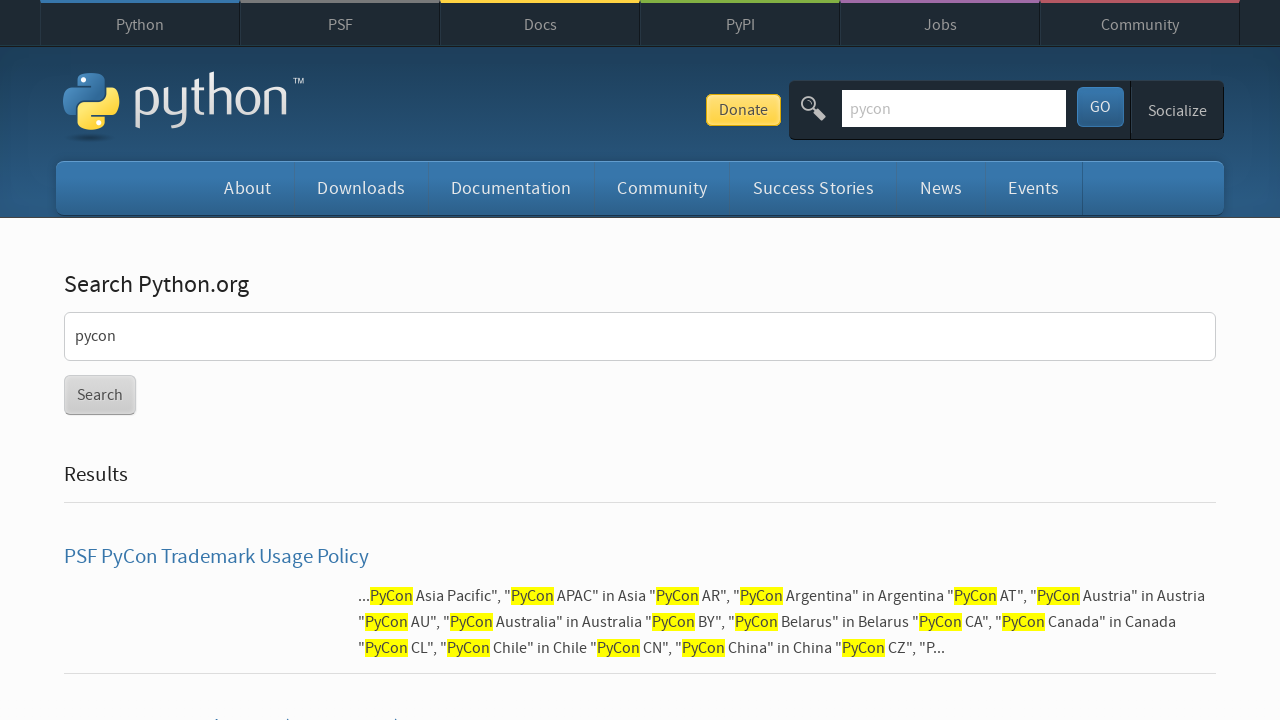